Tests interaction with Shadow DOM elements by filling a text field inside a shadow root using JavaScript execution

Starting URL: https://letcode.in/shadow

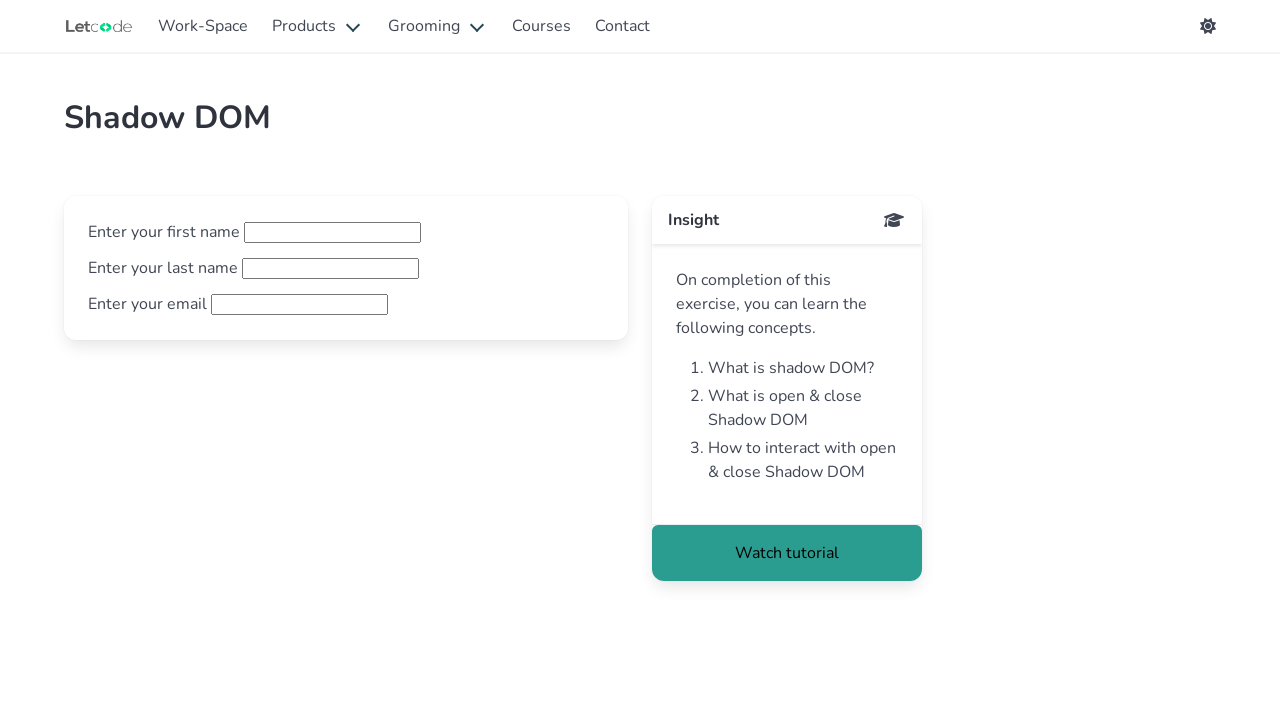

Waited for shadow host element '#open-shadow' to be present
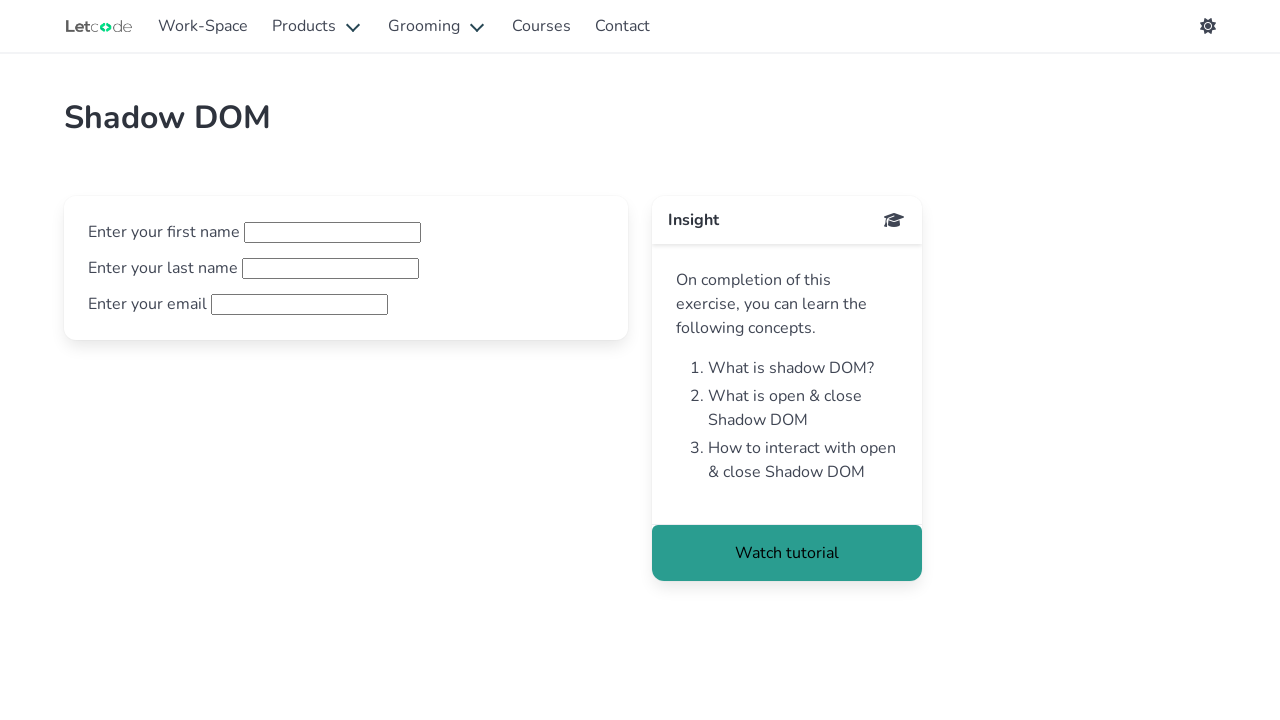

Filled fname field inside shadow root with 'mustafa' using JavaScript evaluation
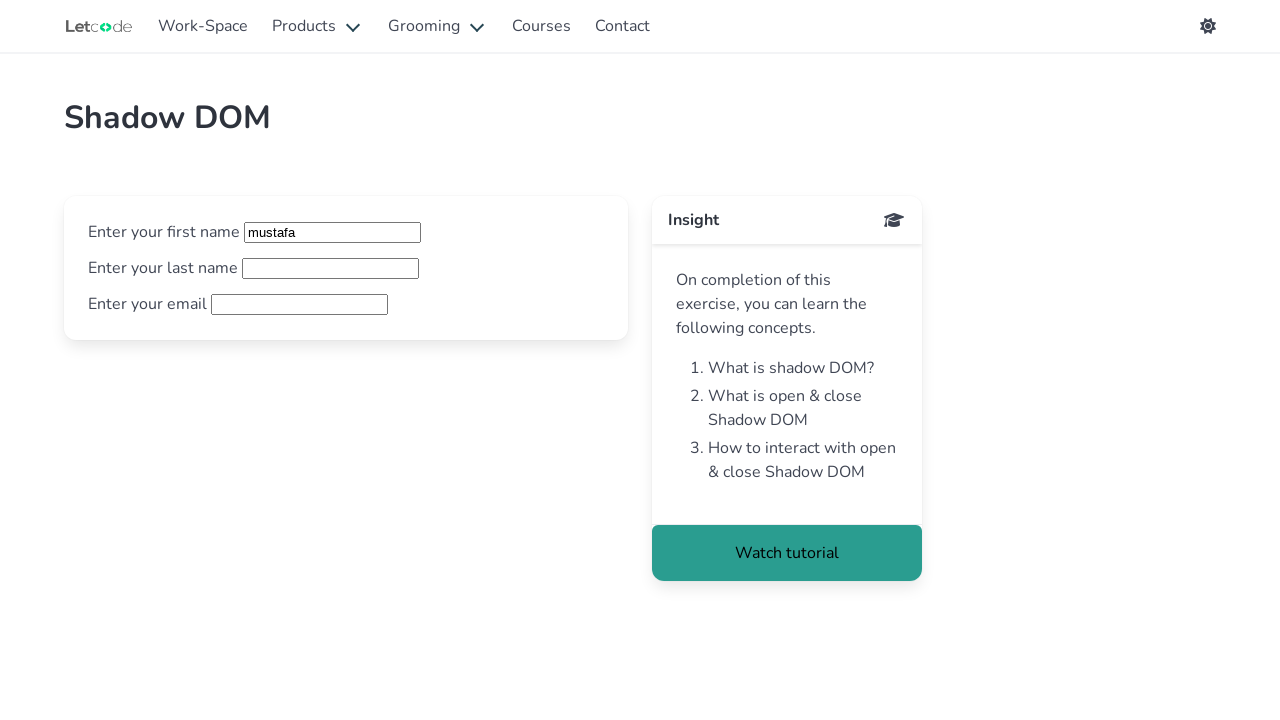

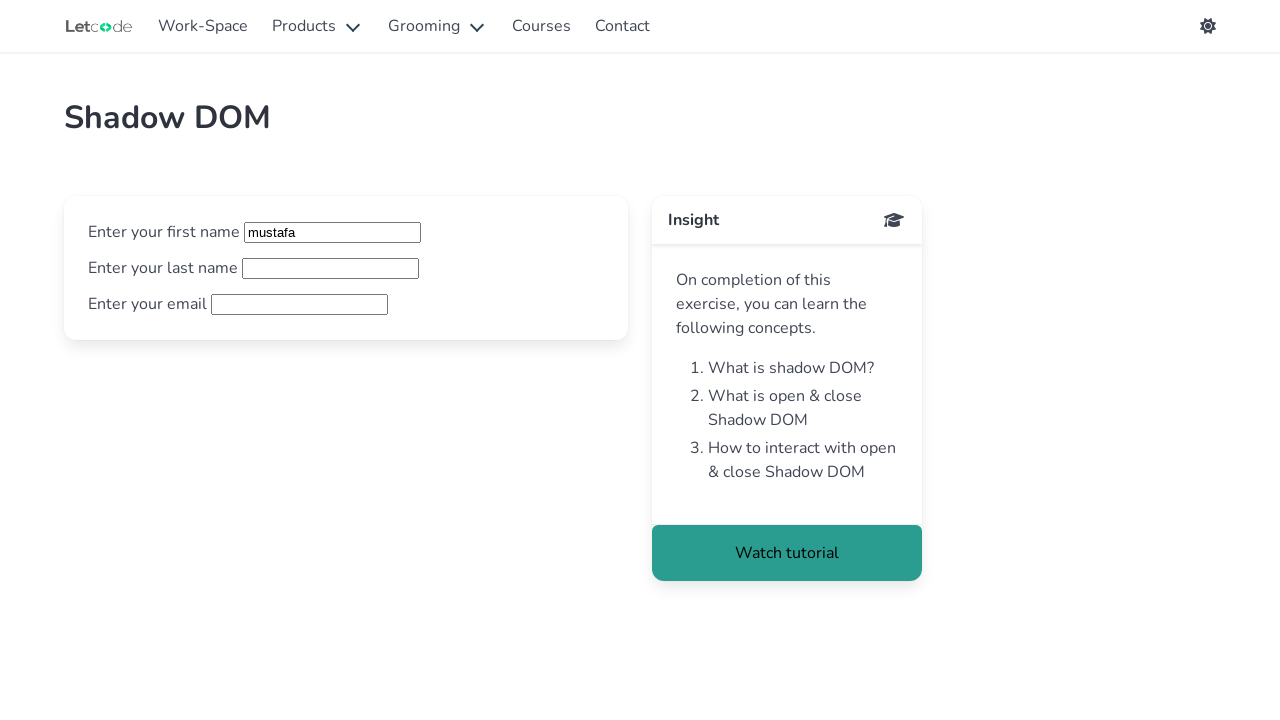